Navigates to apartments.com house listings for San Luis Obispo with 4 bedrooms filter and waits for the listing results to load.

Starting URL: https://www.apartments.com/houses/san-luis-obispo-ca/4-bedrooms

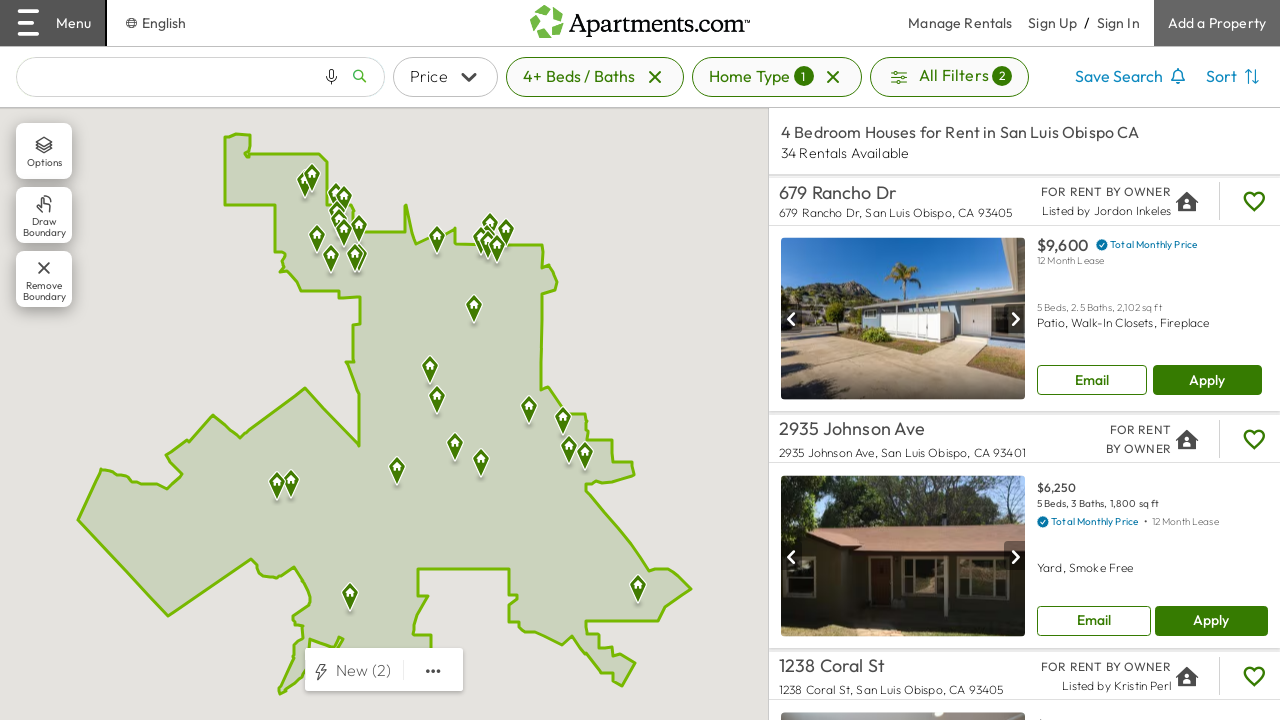

Navigated to apartments.com house listings for San Luis Obispo with 4 bedrooms filter
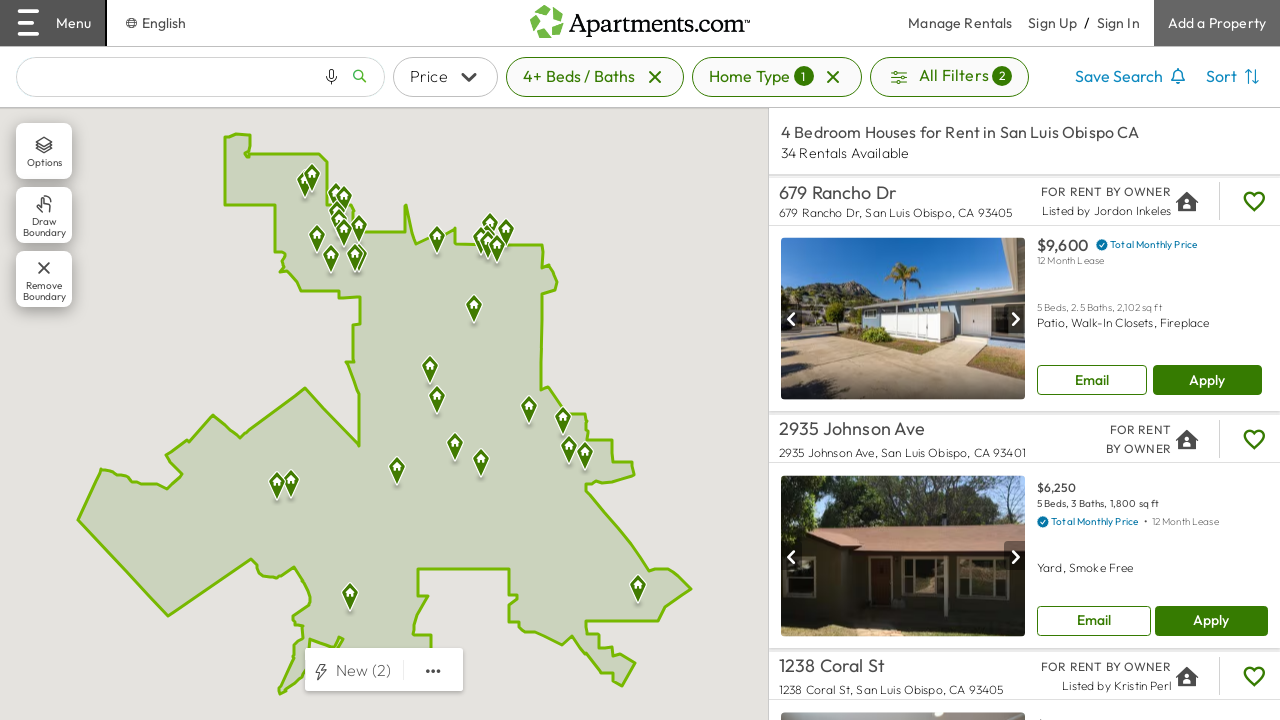

Listings container loaded successfully
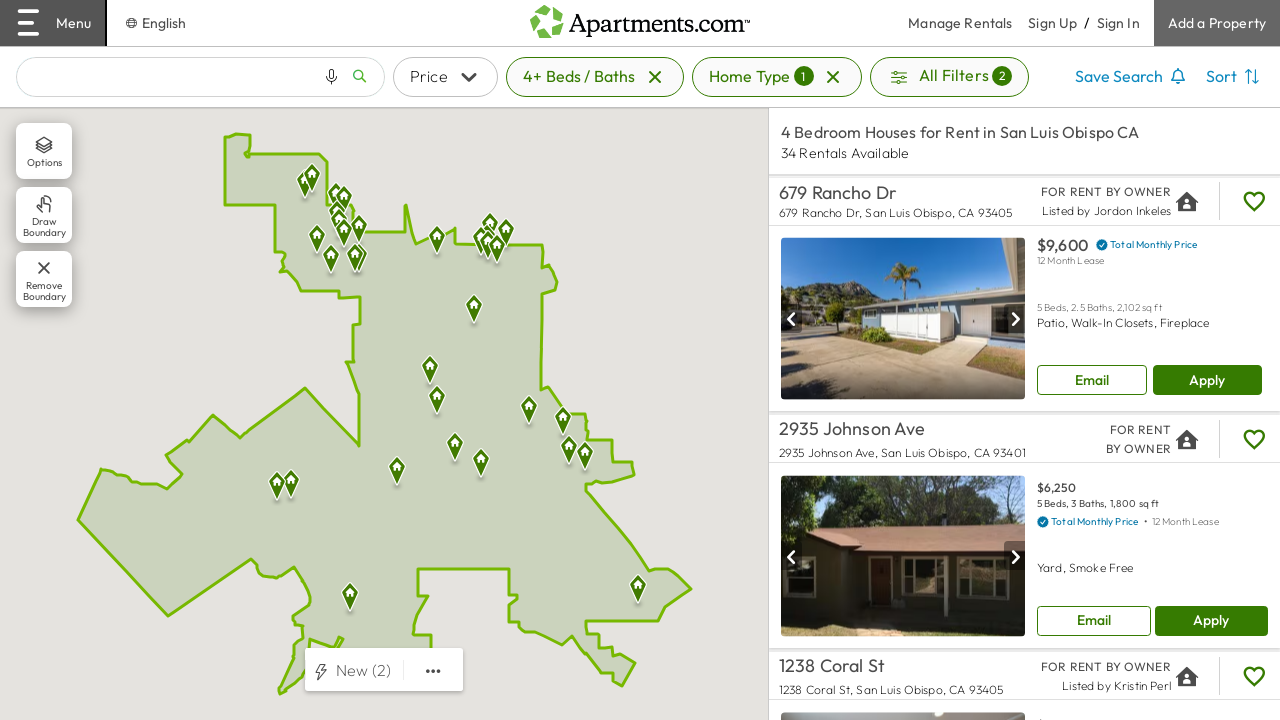

Listing items are present on the page
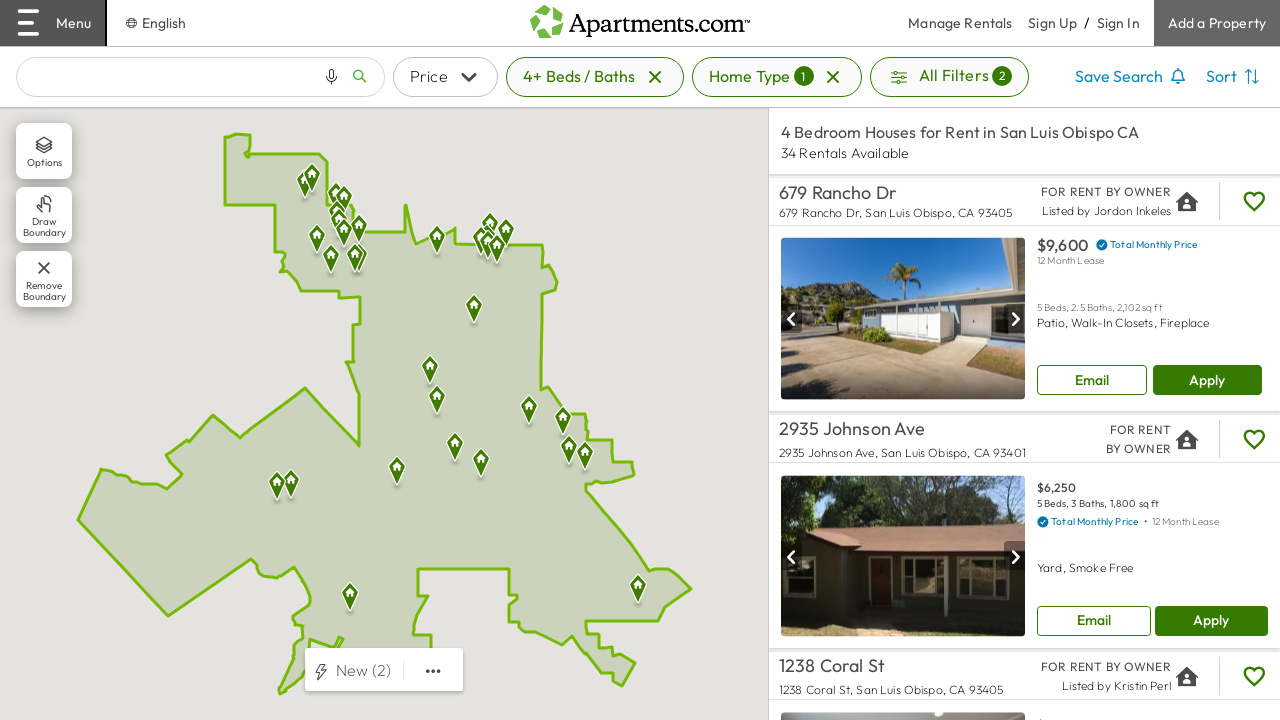

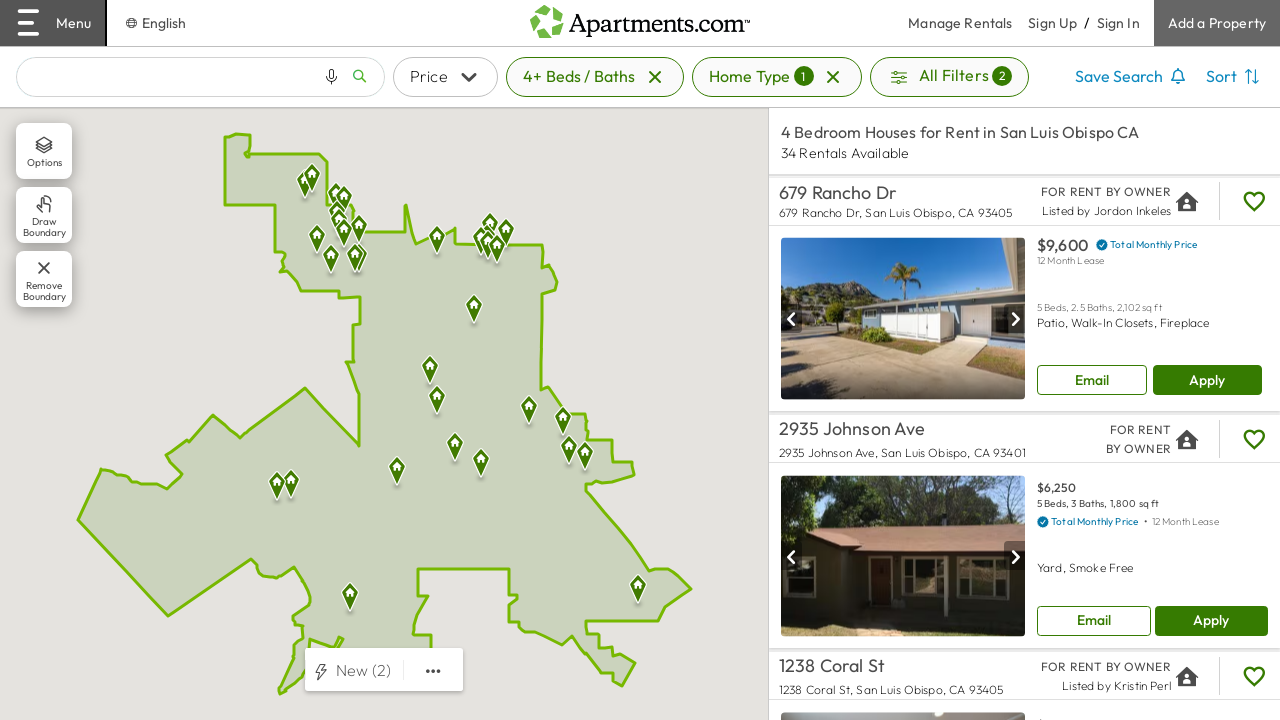